Tests contact form validation by clicking submit without filling fields, verifying error messages appear, then populating mandatory fields and verifying errors disappear

Starting URL: http://jupiter.cloud.planittesting.com

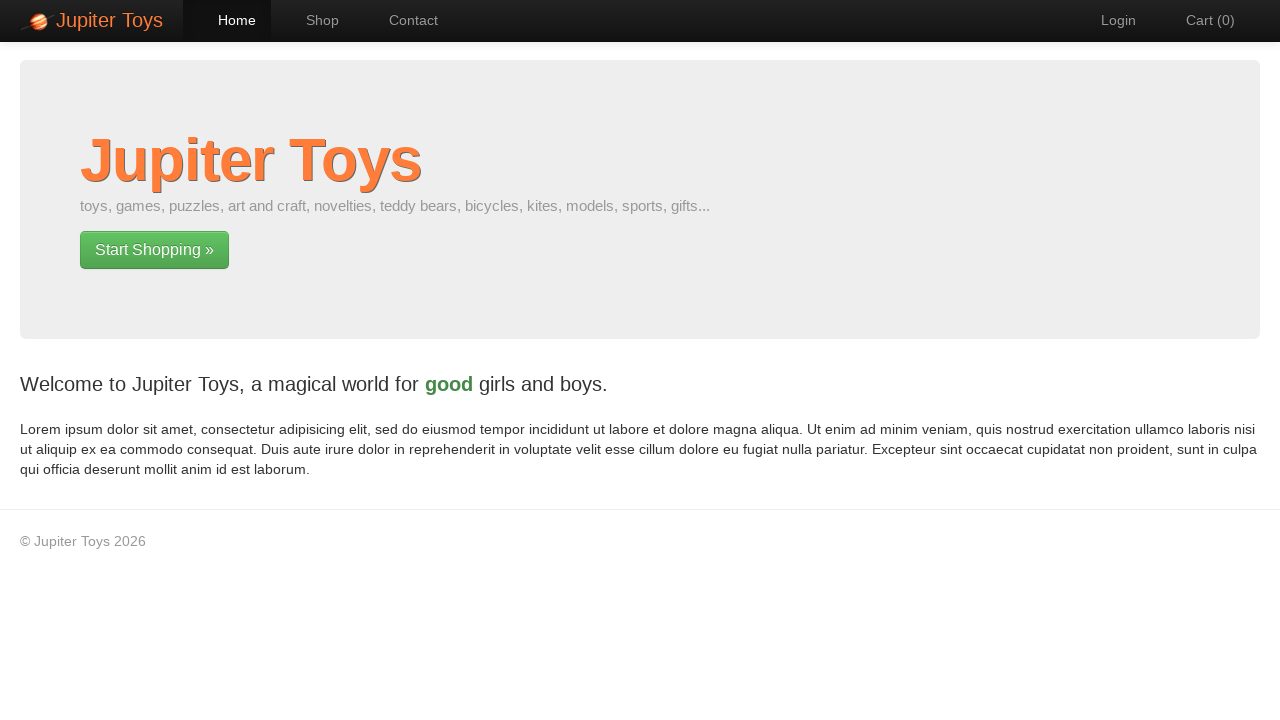

Clicked contact page link at (404, 20) on a[href='#/contact']
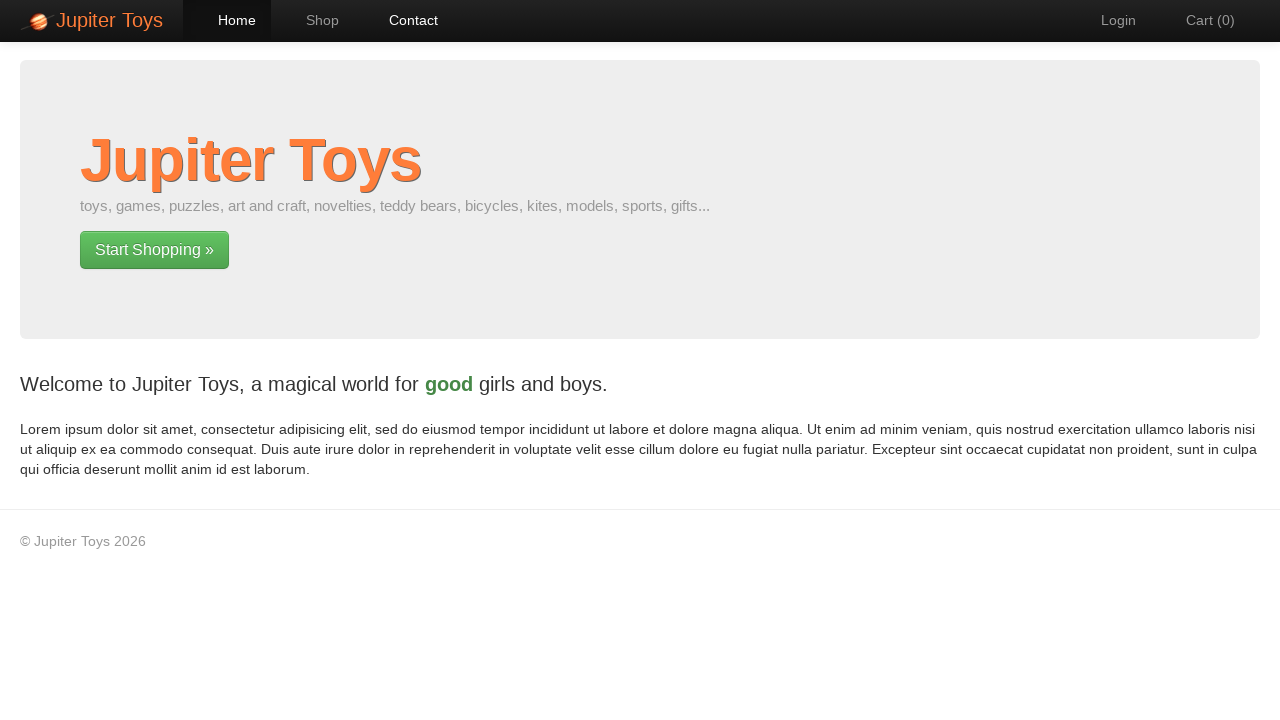

Clicked submit button without filling any fields at (237, 613) on .btn-contact
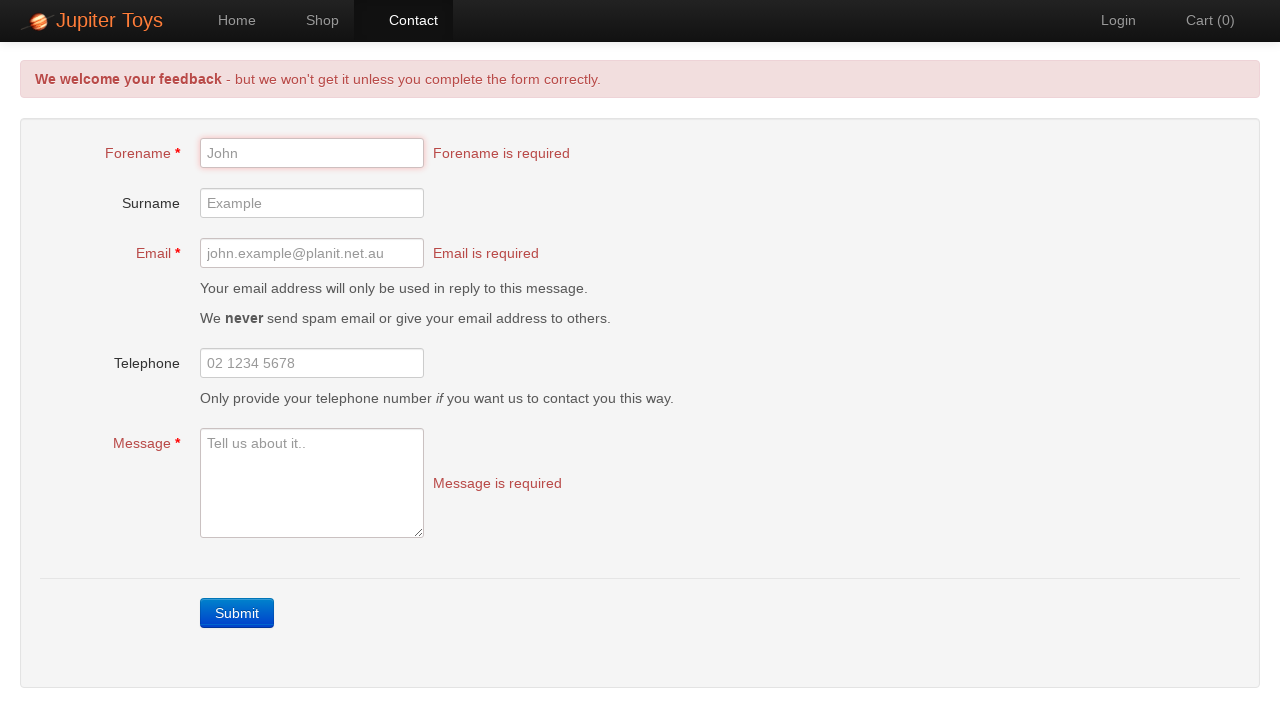

Error messages appeared on form
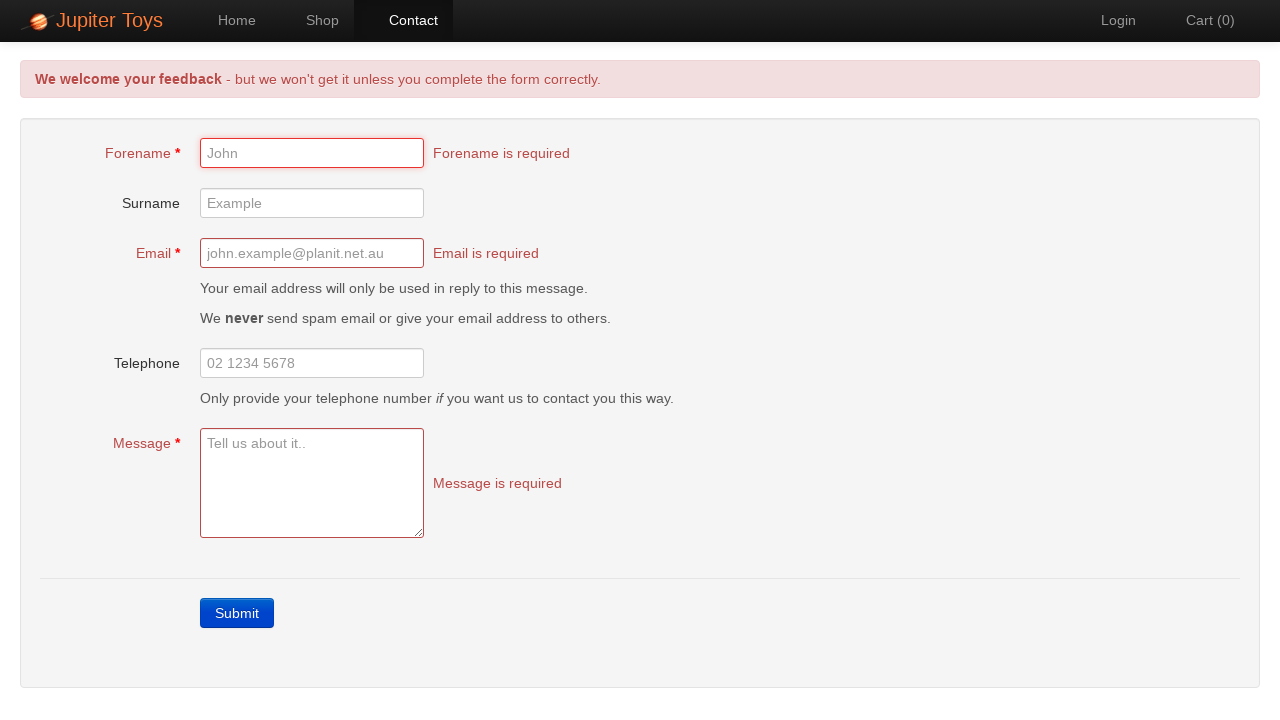

Located forename error element
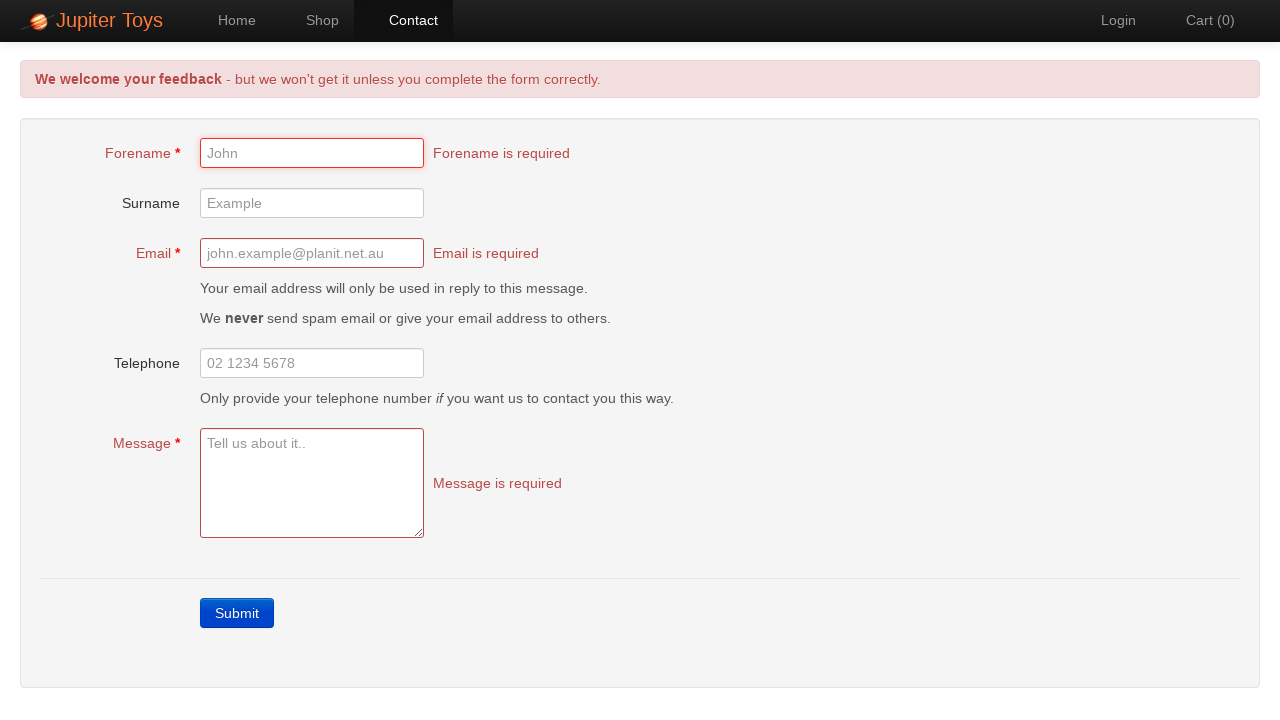

Located email error element
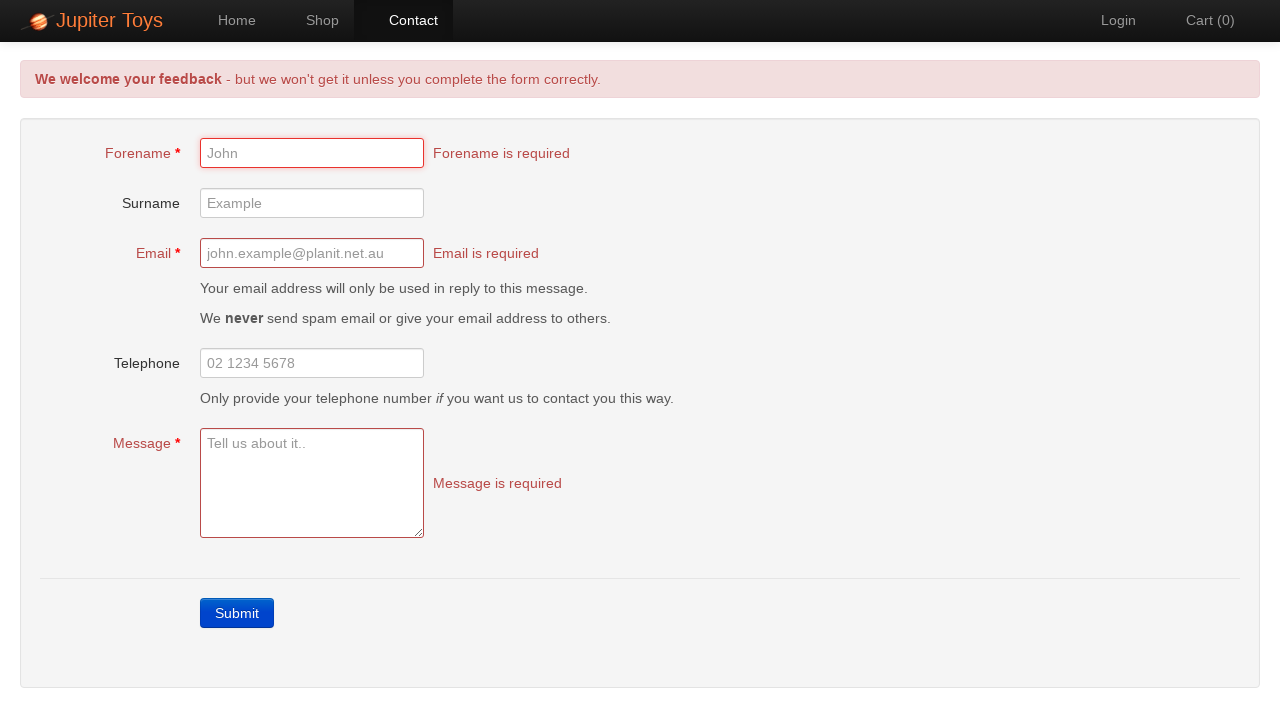

Located message error element
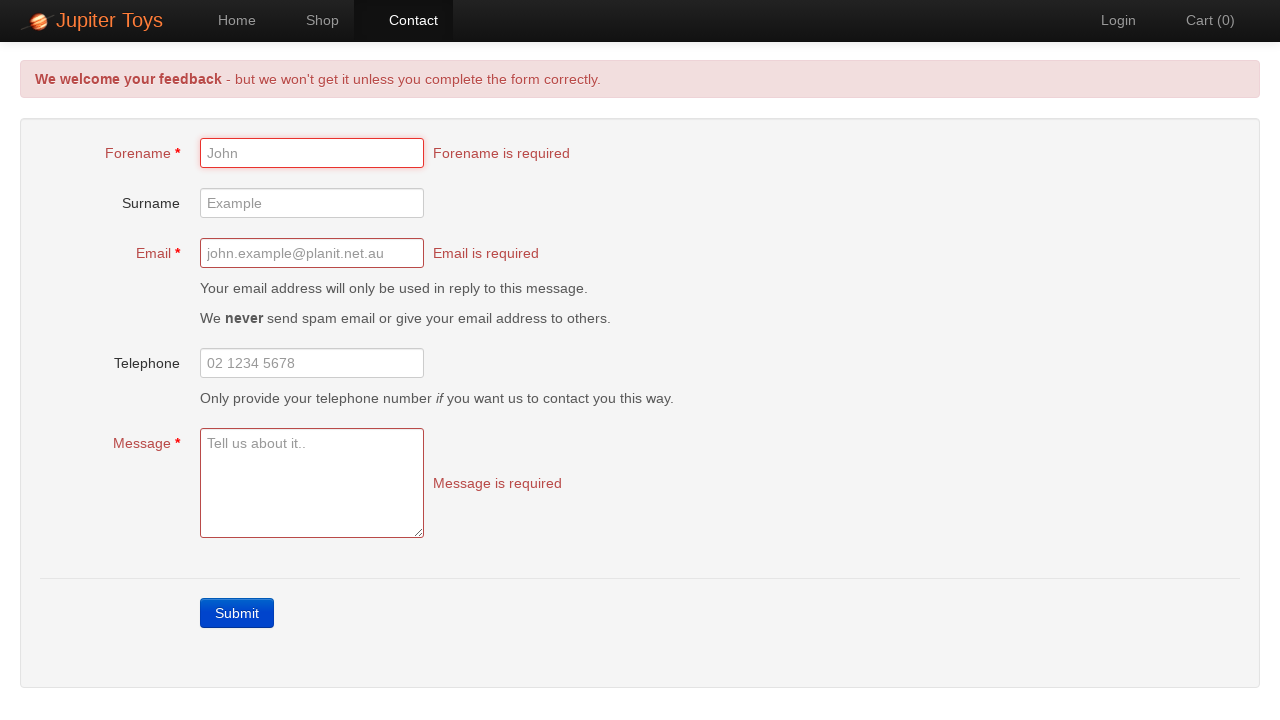

Verified forename error message is visible
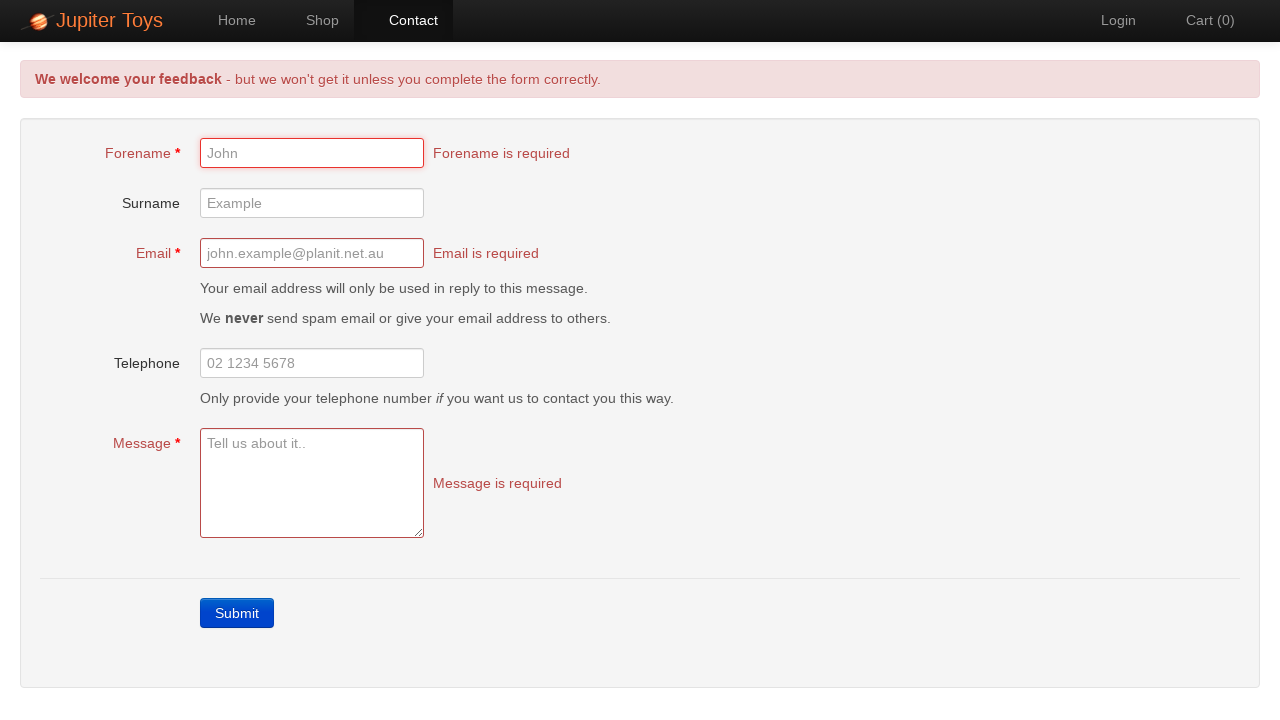

Verified email error message is visible
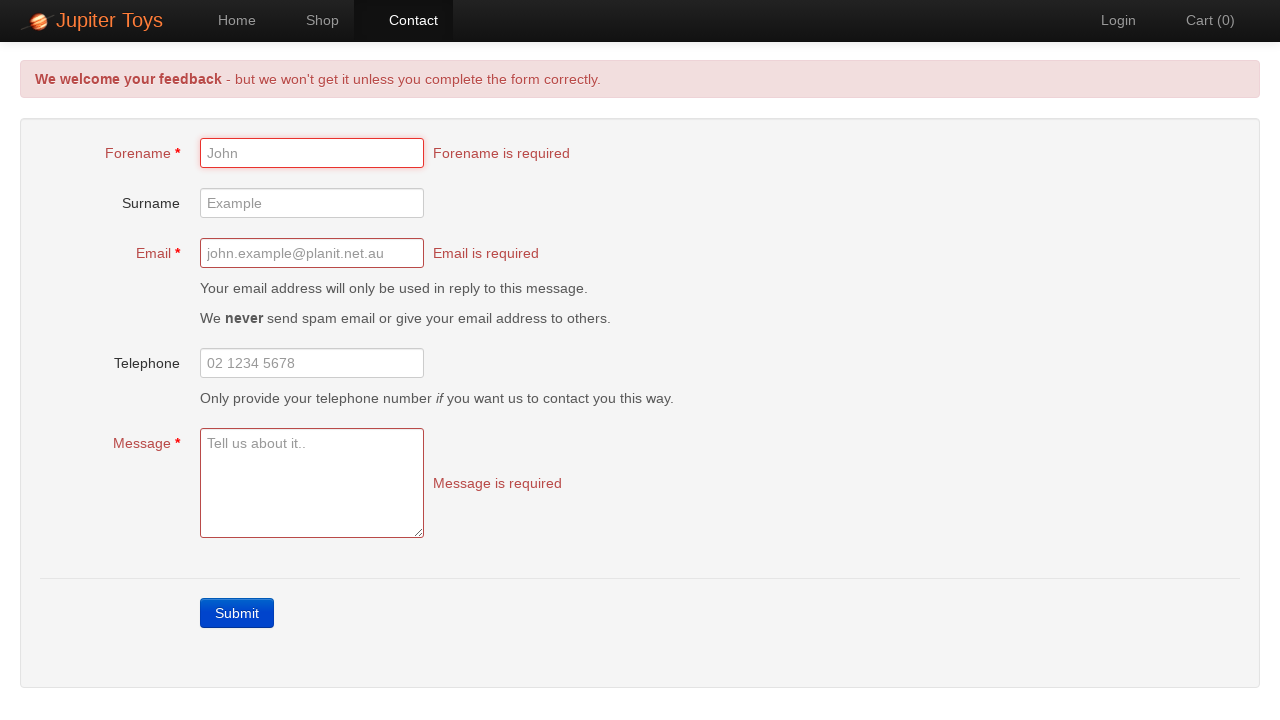

Verified message error message is visible
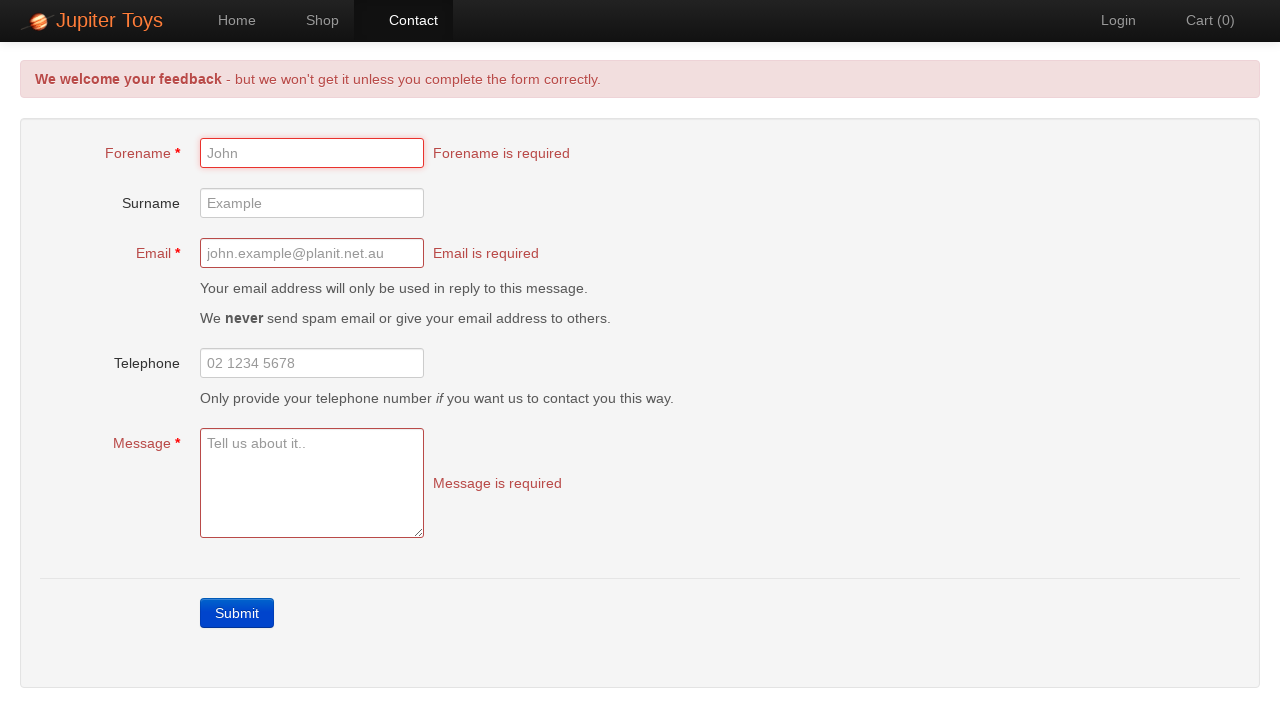

Filled forename field with 'John' on #forename
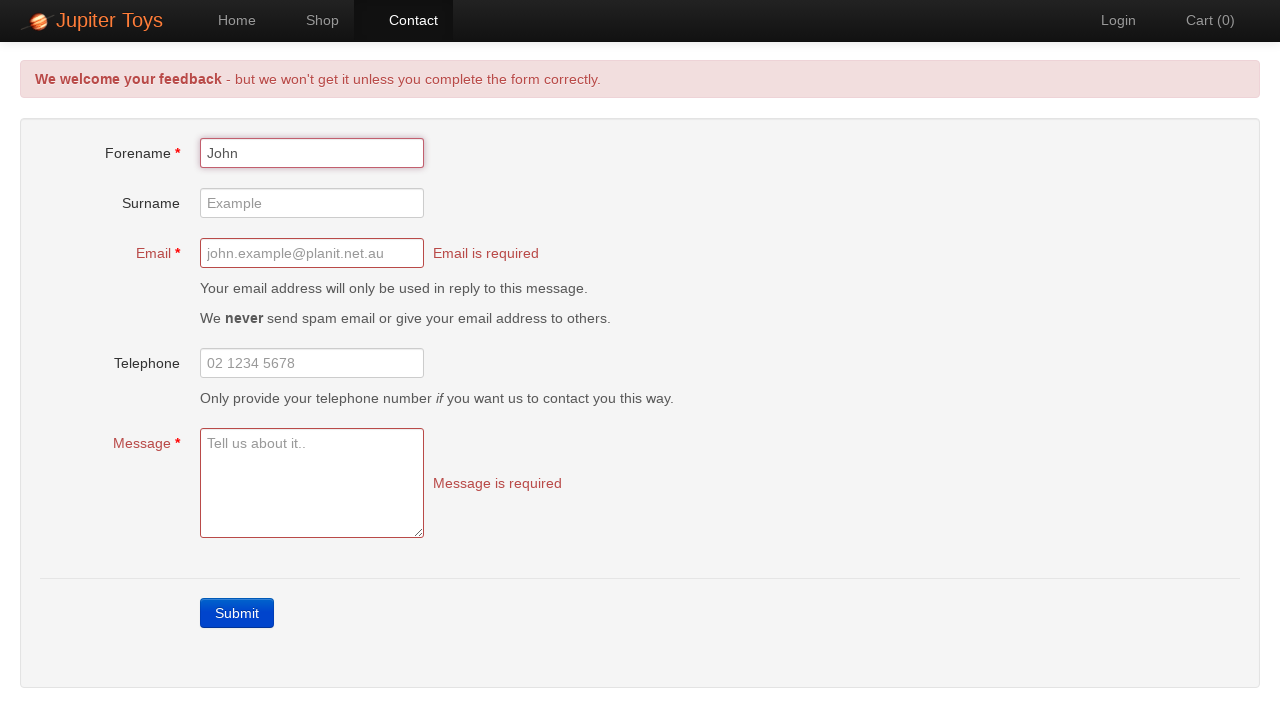

Filled email field with 'john.smith@example.com' on #email
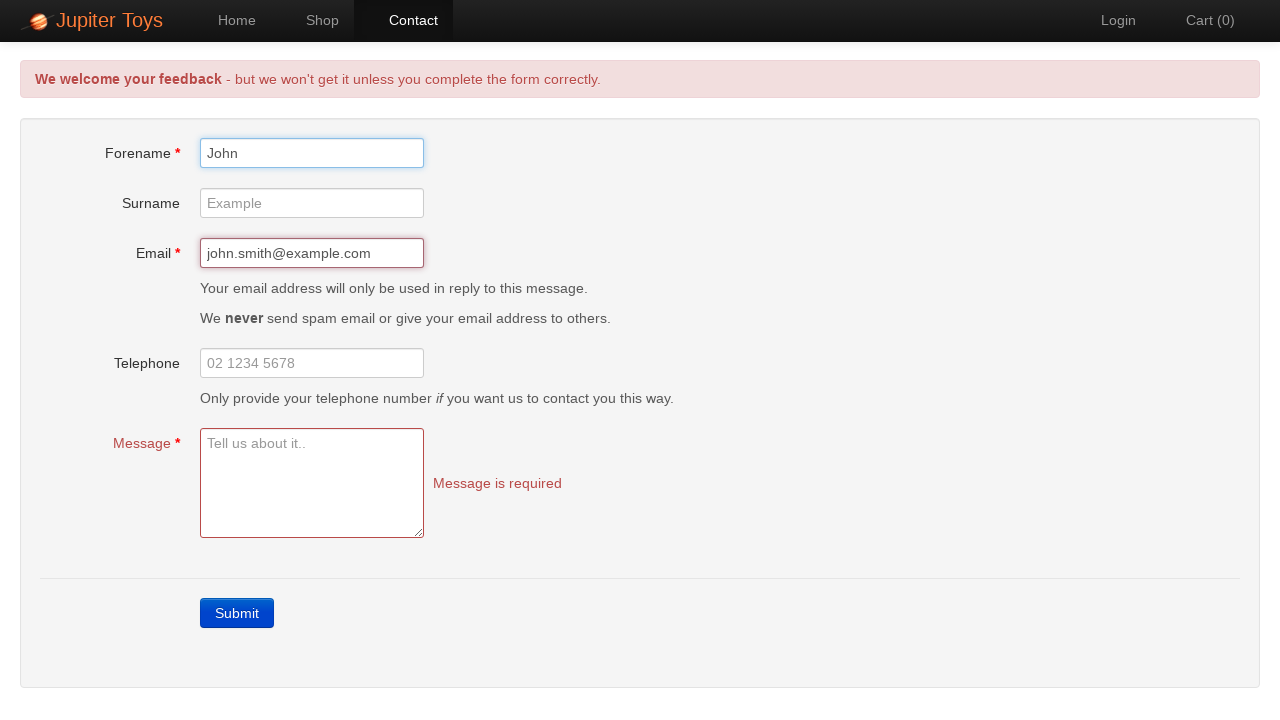

Filled message field with test message on #message
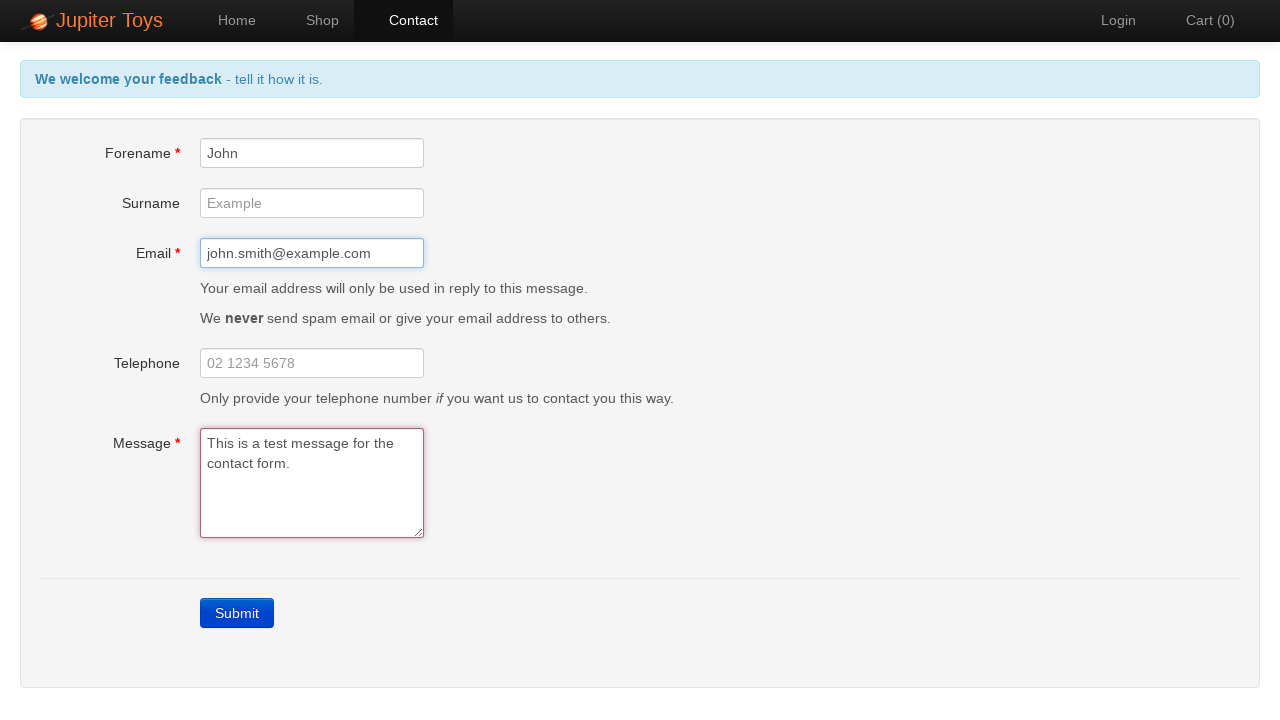

Waited for form validation to update
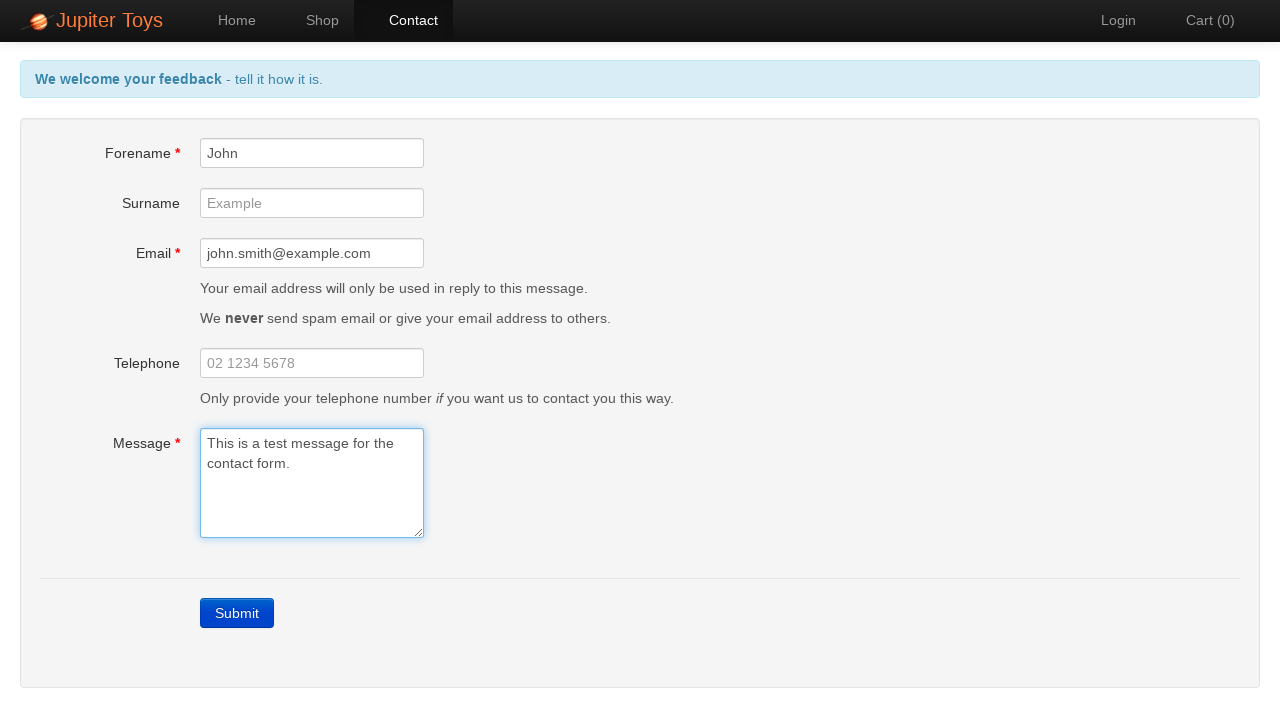

Verified forename error message is no longer visible
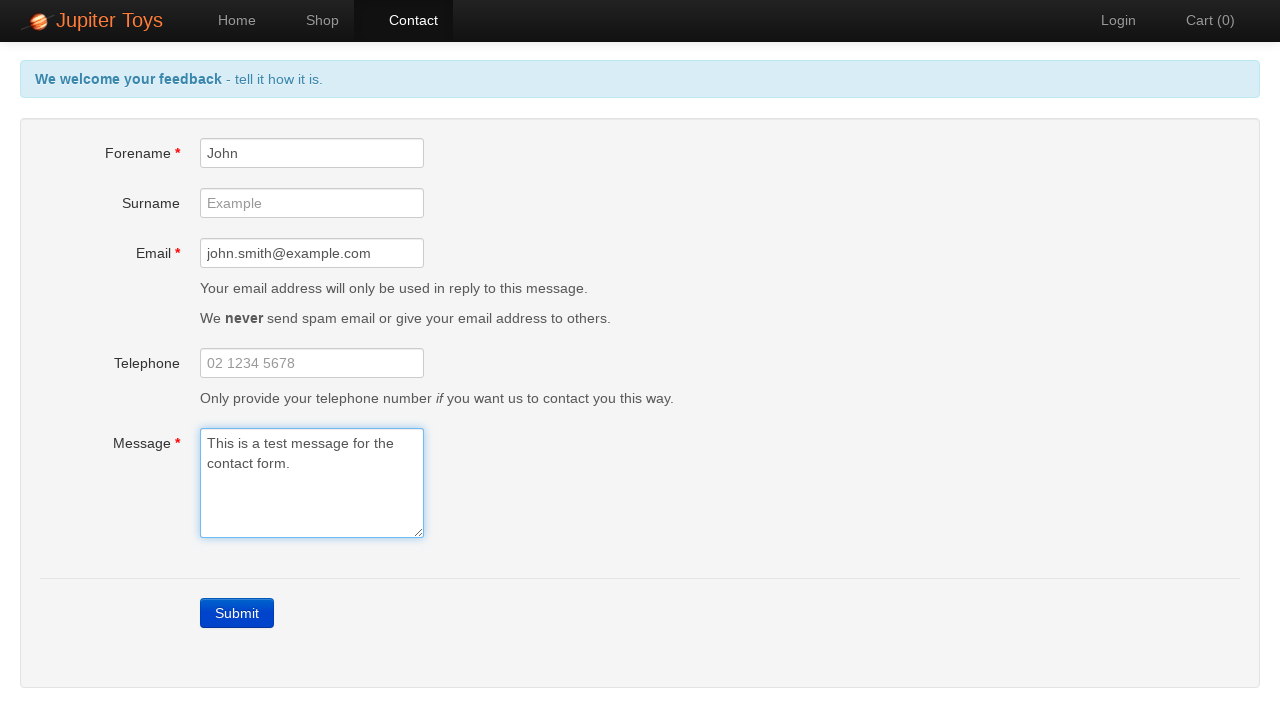

Verified email error message is no longer visible
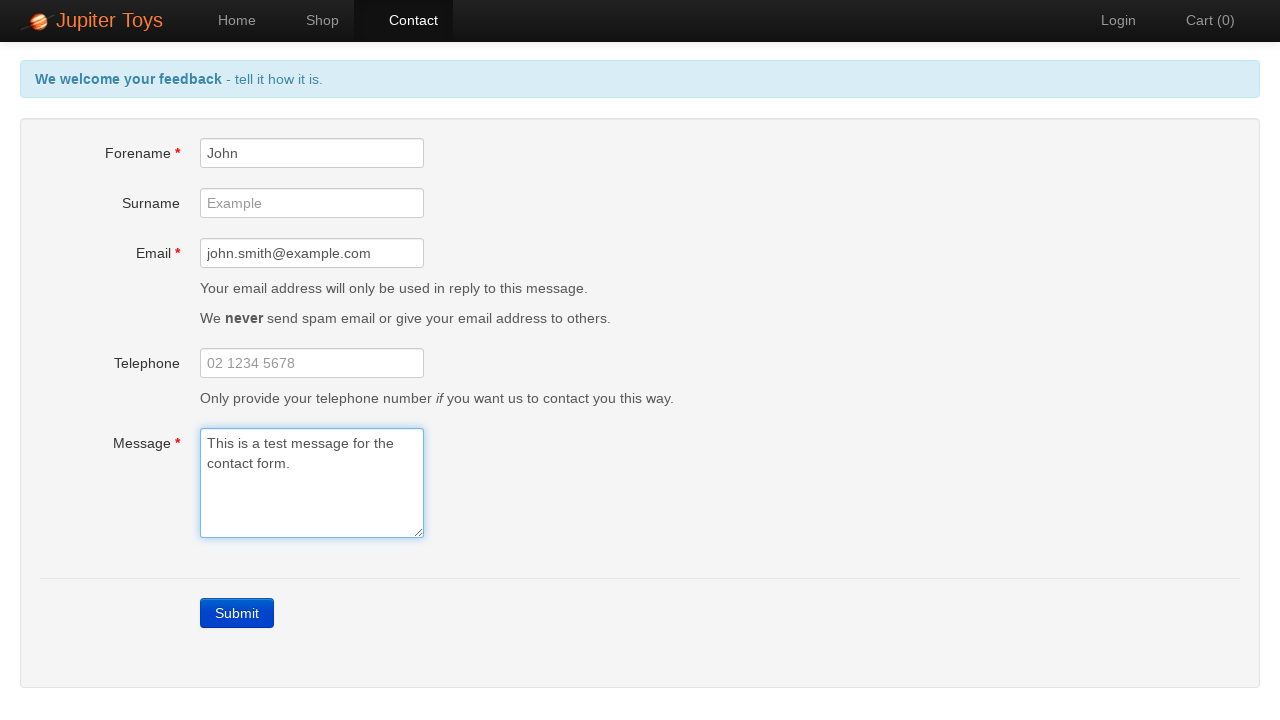

Verified message error message is no longer visible
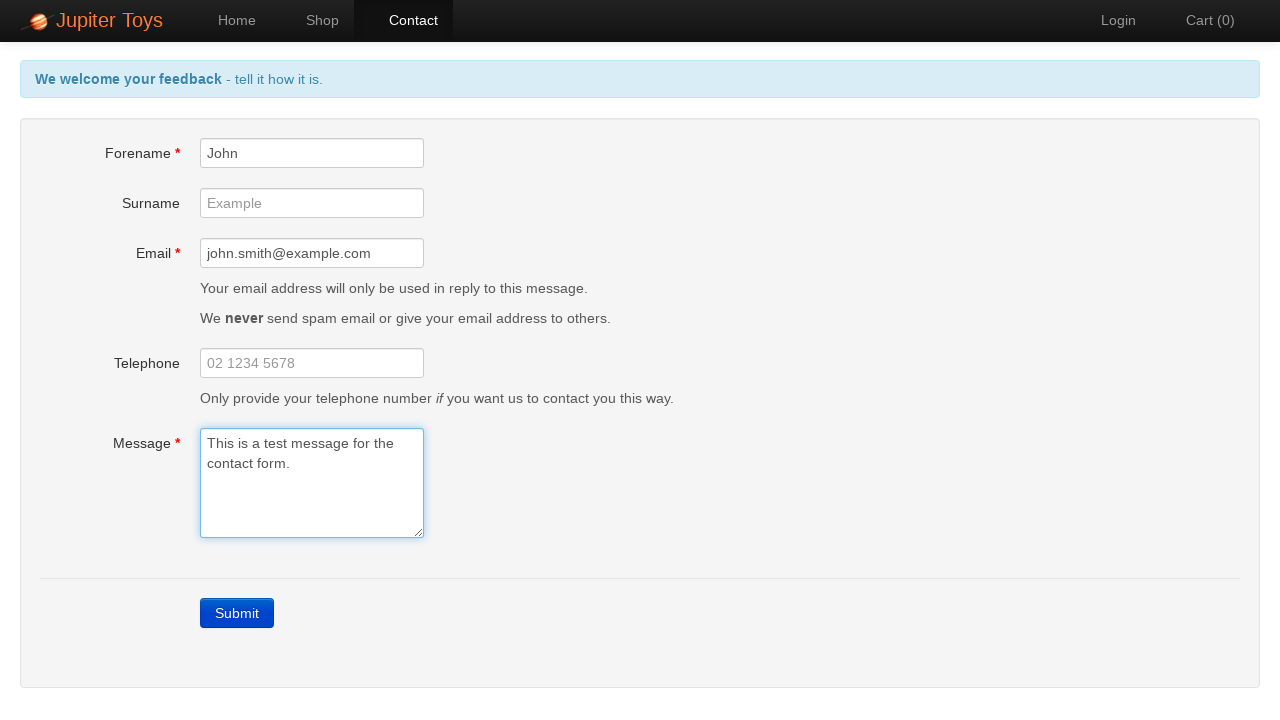

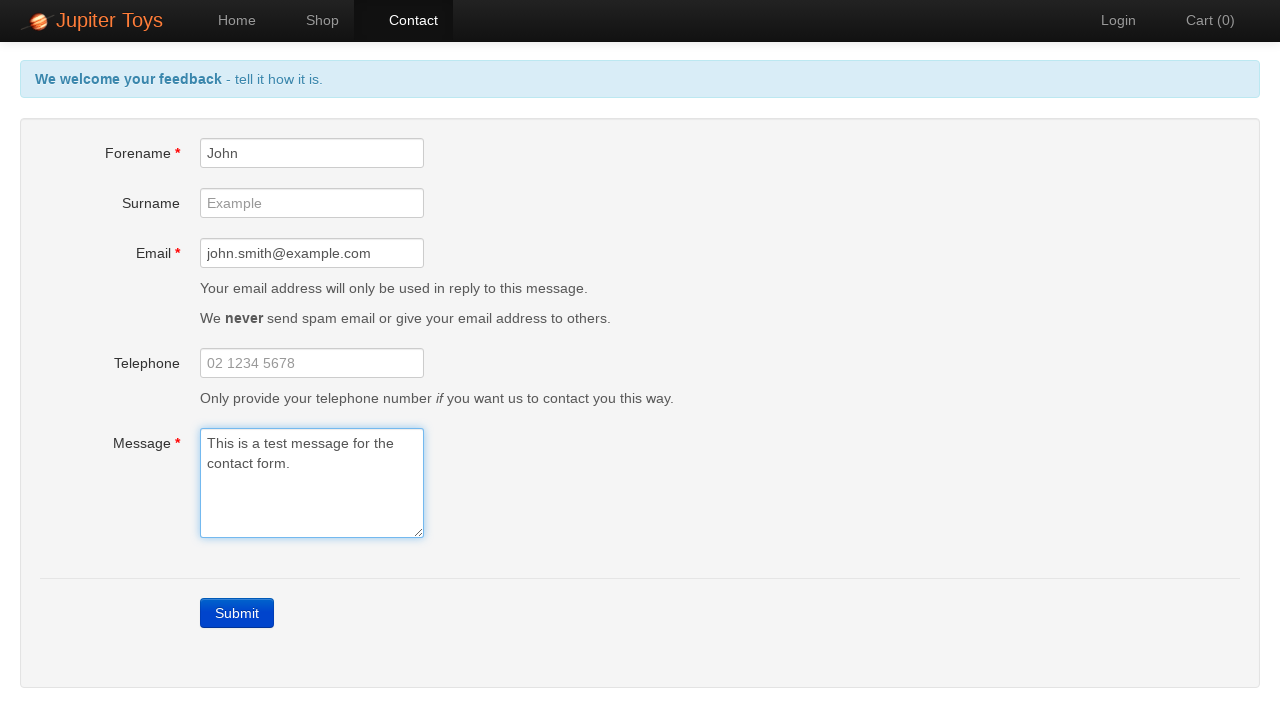